Navigates to automationbykrishna.com, clicks on the Demo Tables tab, and verifies the employee table structure with manager and employee columns

Starting URL: http://automationbykrishna.com

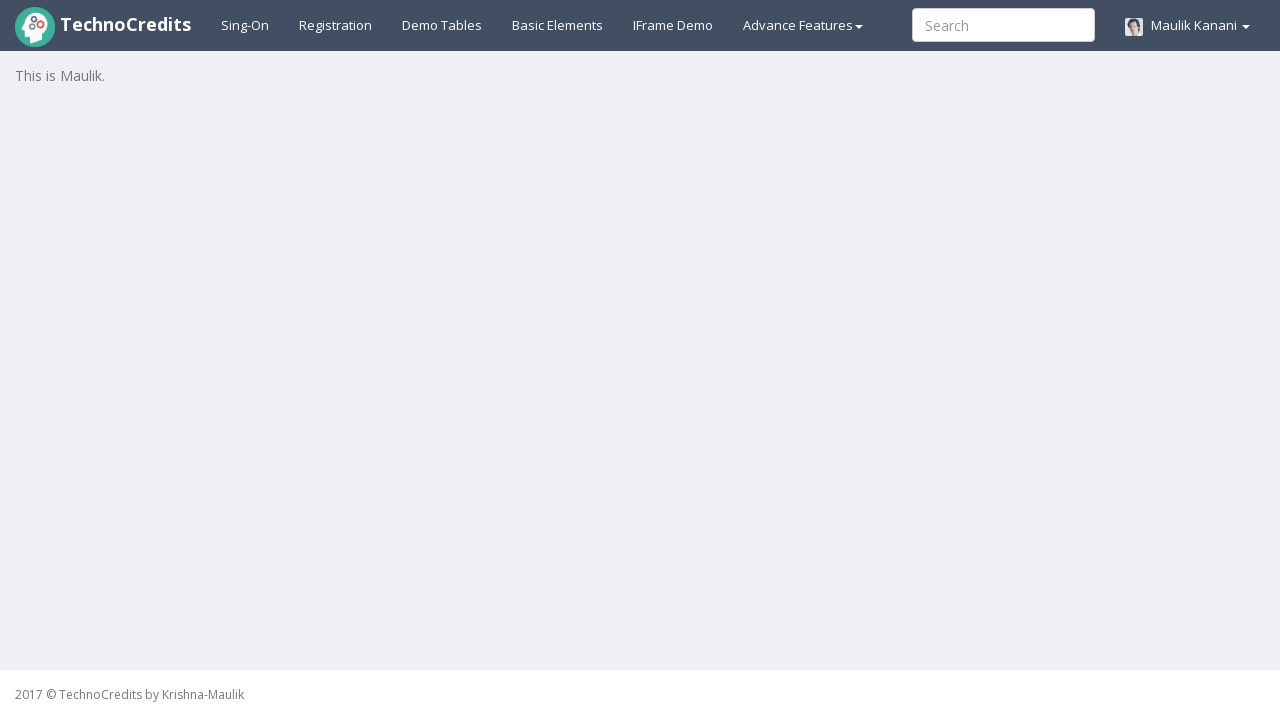

Navigated to automationbykrishna.com
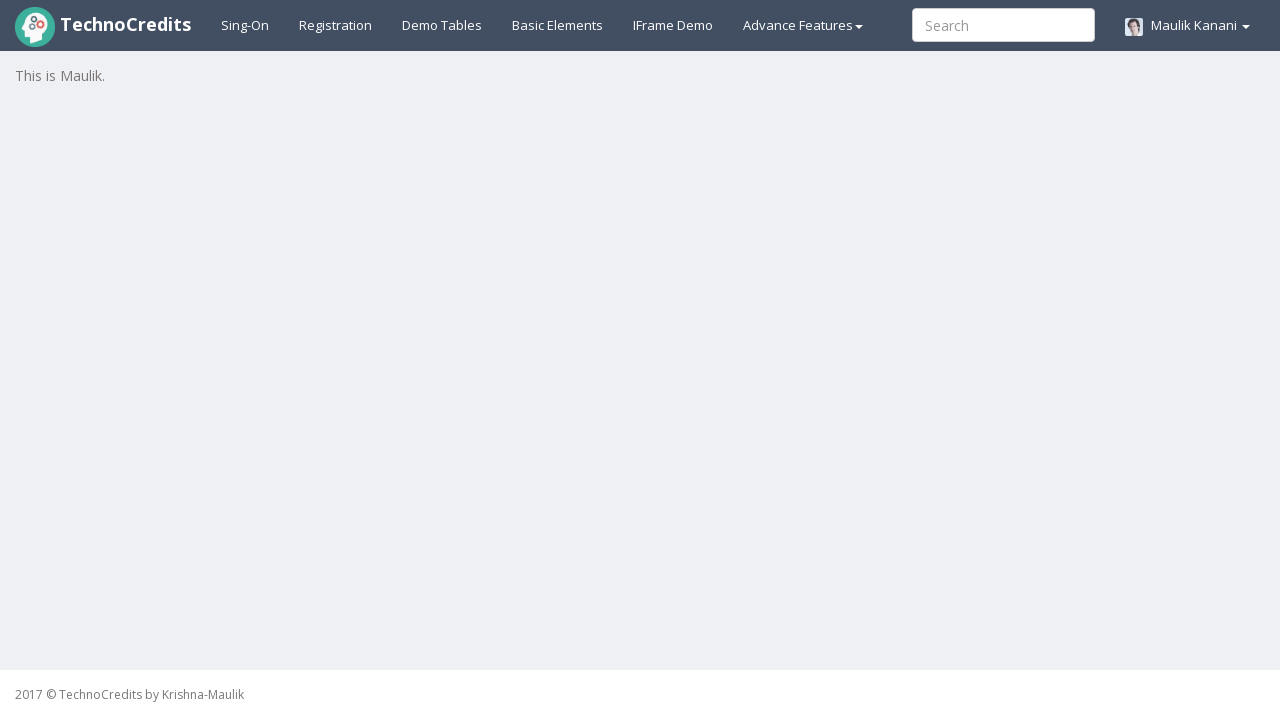

Clicked on Demo Tables tab at (442, 25) on a#demotable
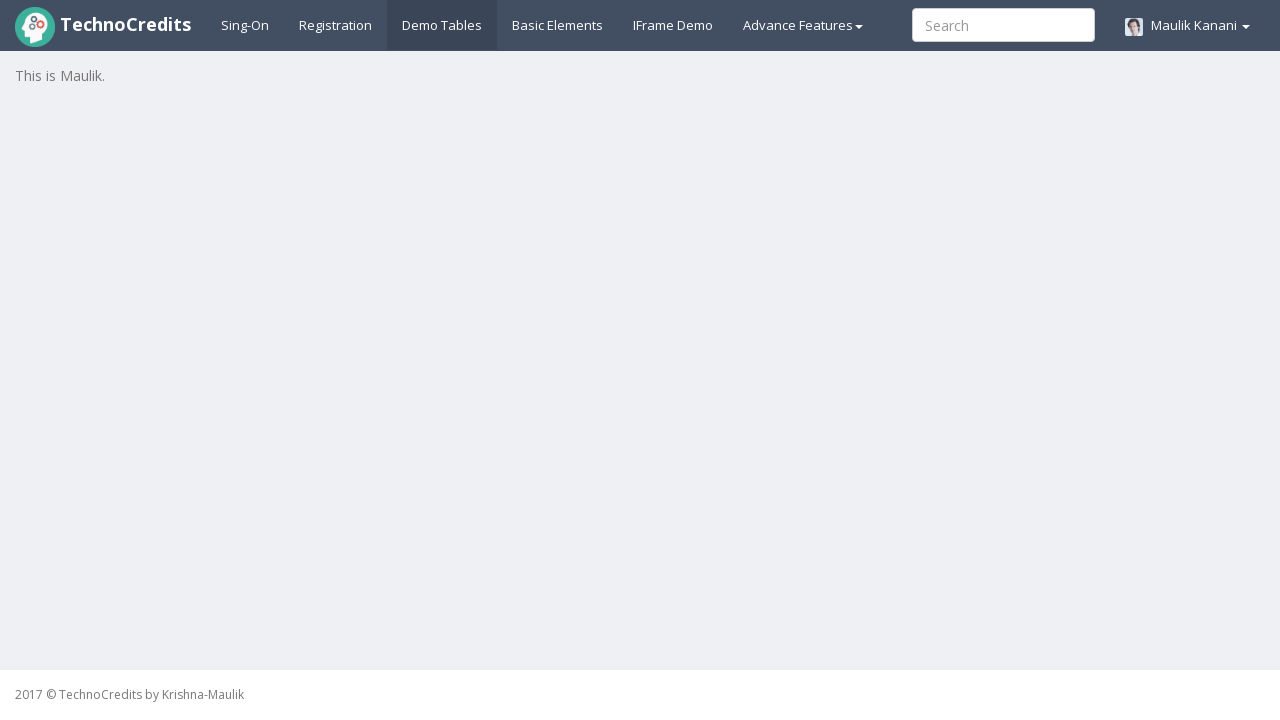

Employee table loaded successfully
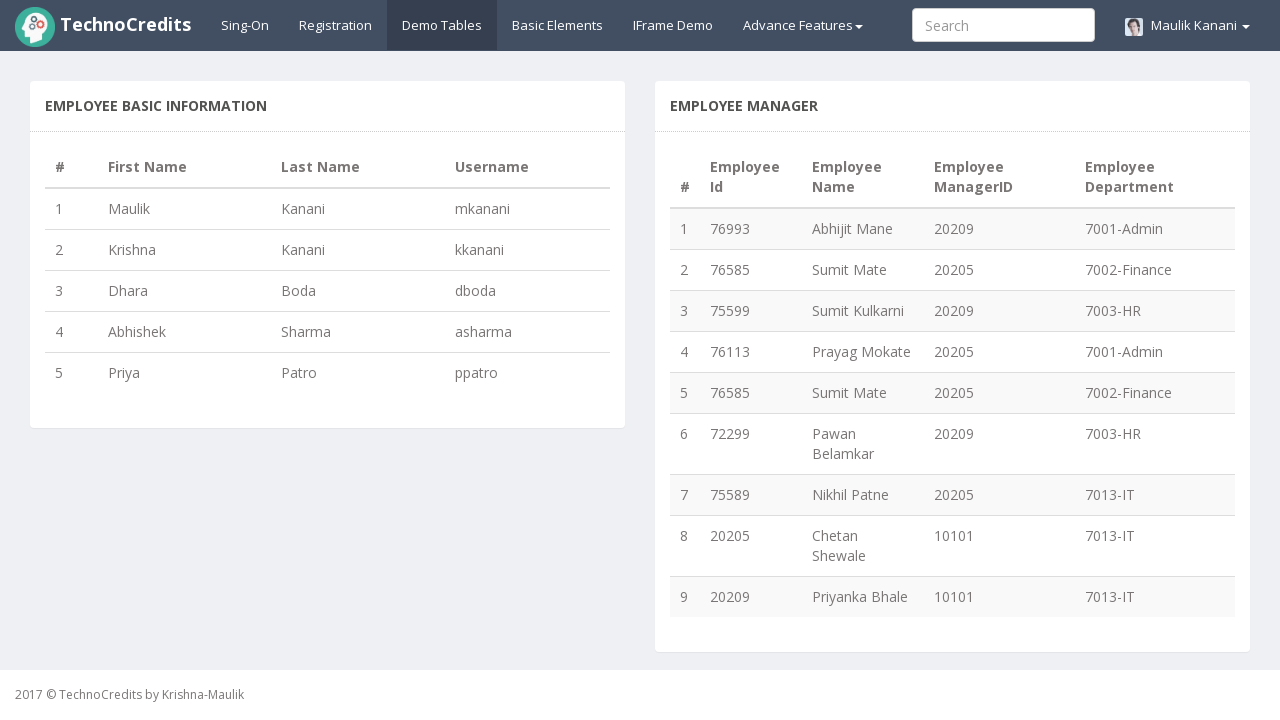

Verified table contains 9 employee rows
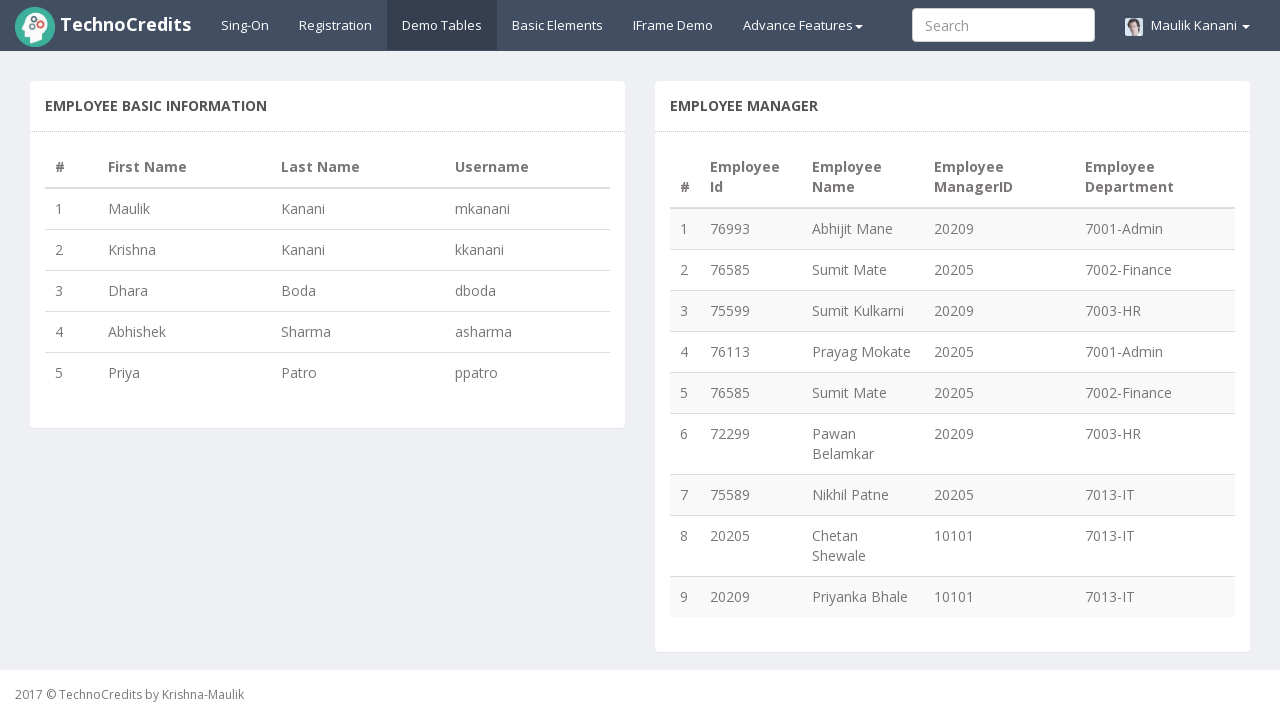

Assertion passed: table has employee rows
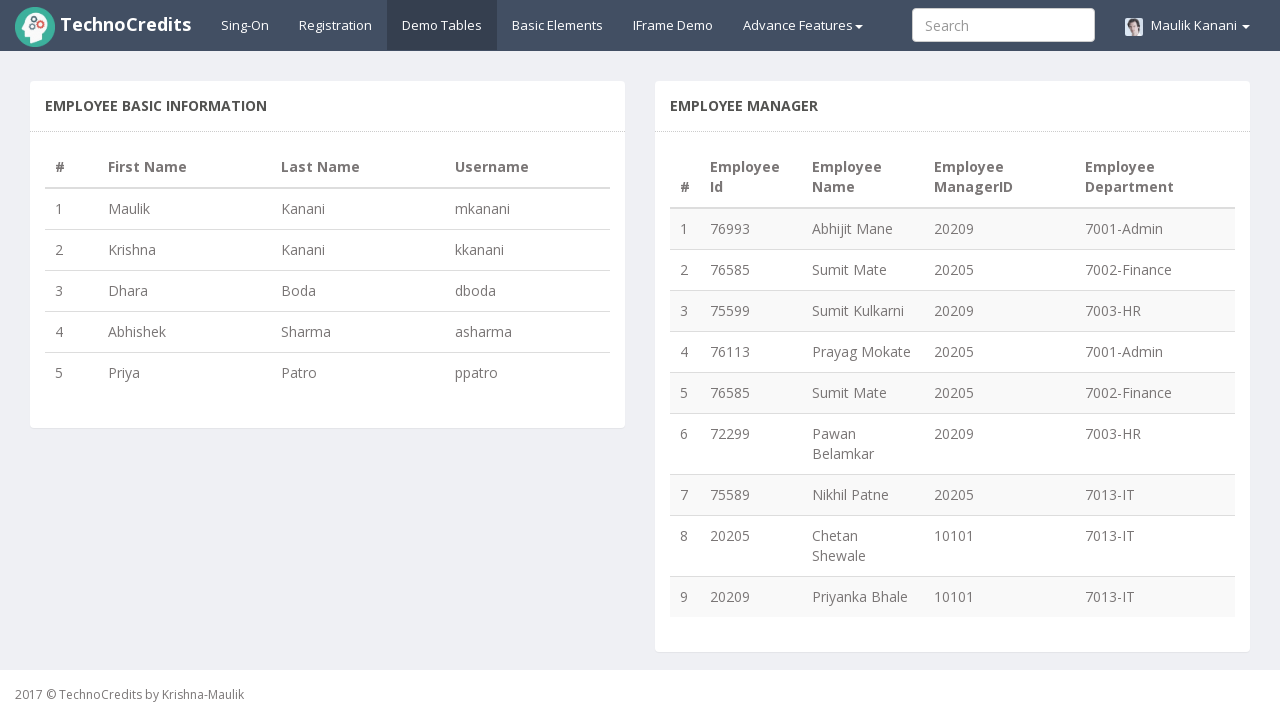

Verified first row contains 5 columns
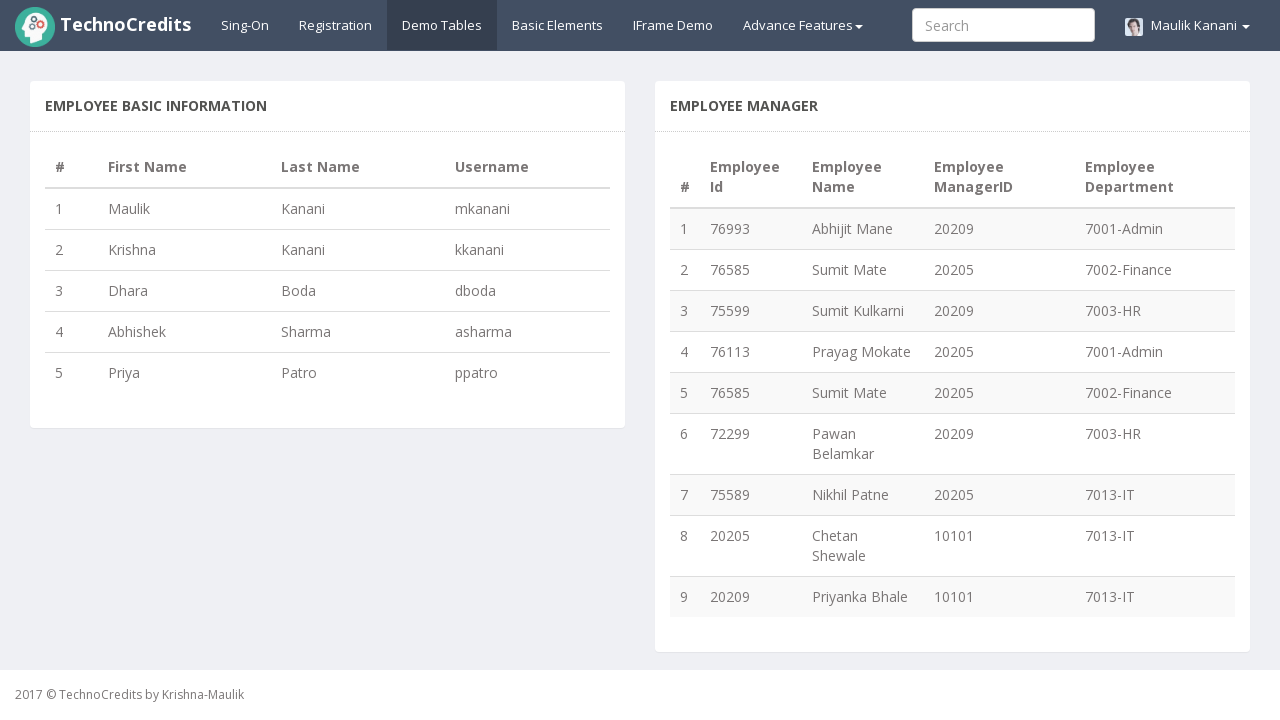

Assertion passed: table has at least 5 columns (manager and employee columns verified)
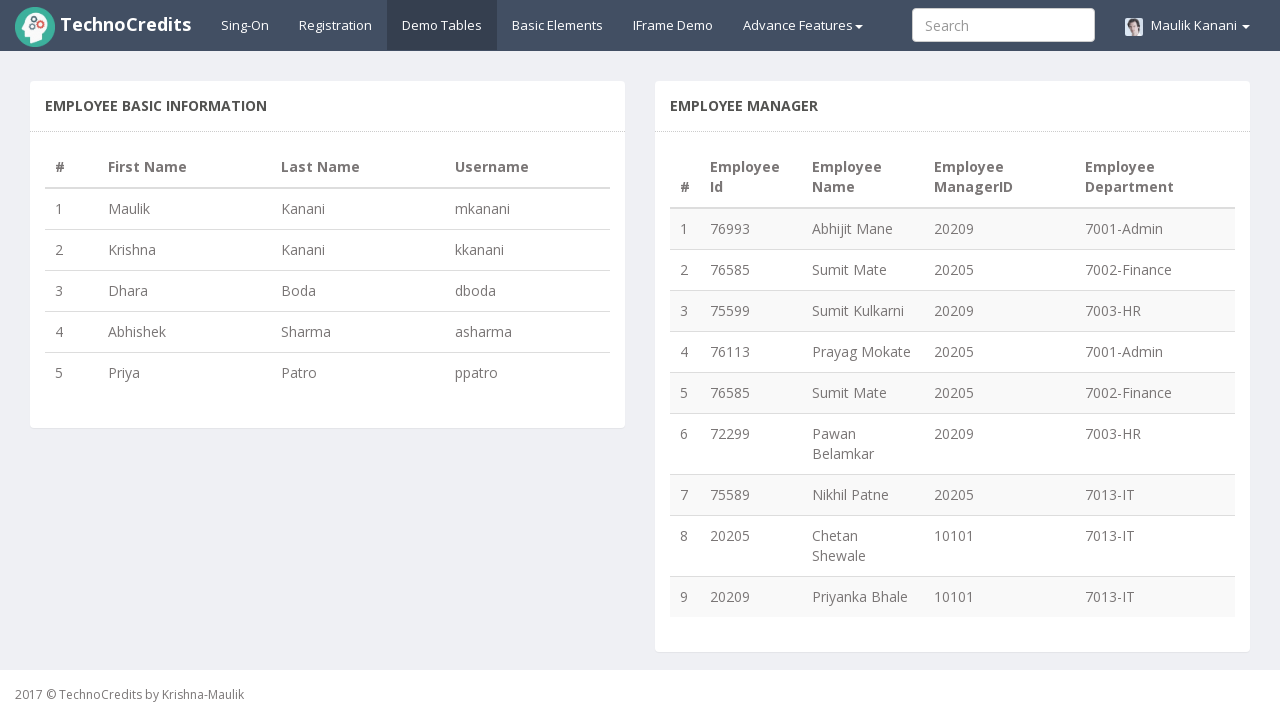

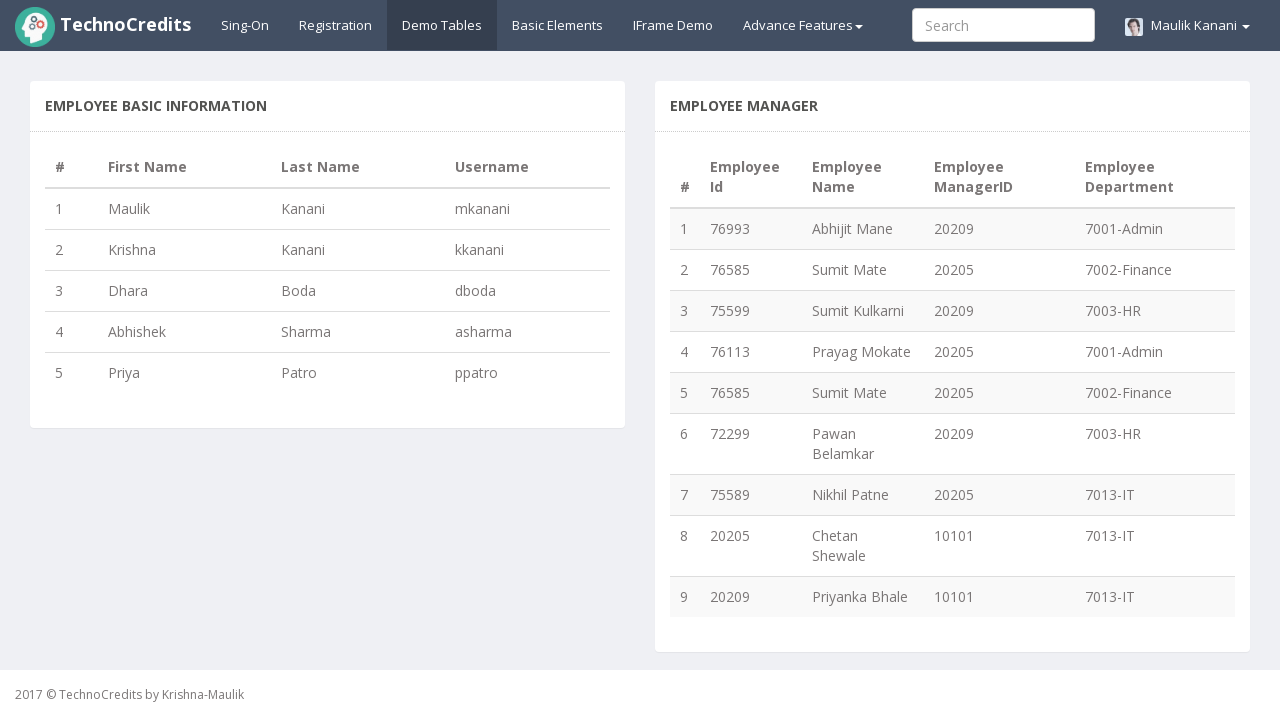